Navigates to the GUVI website homepage as part of a sanity test group

Starting URL: https://www.guvi.in

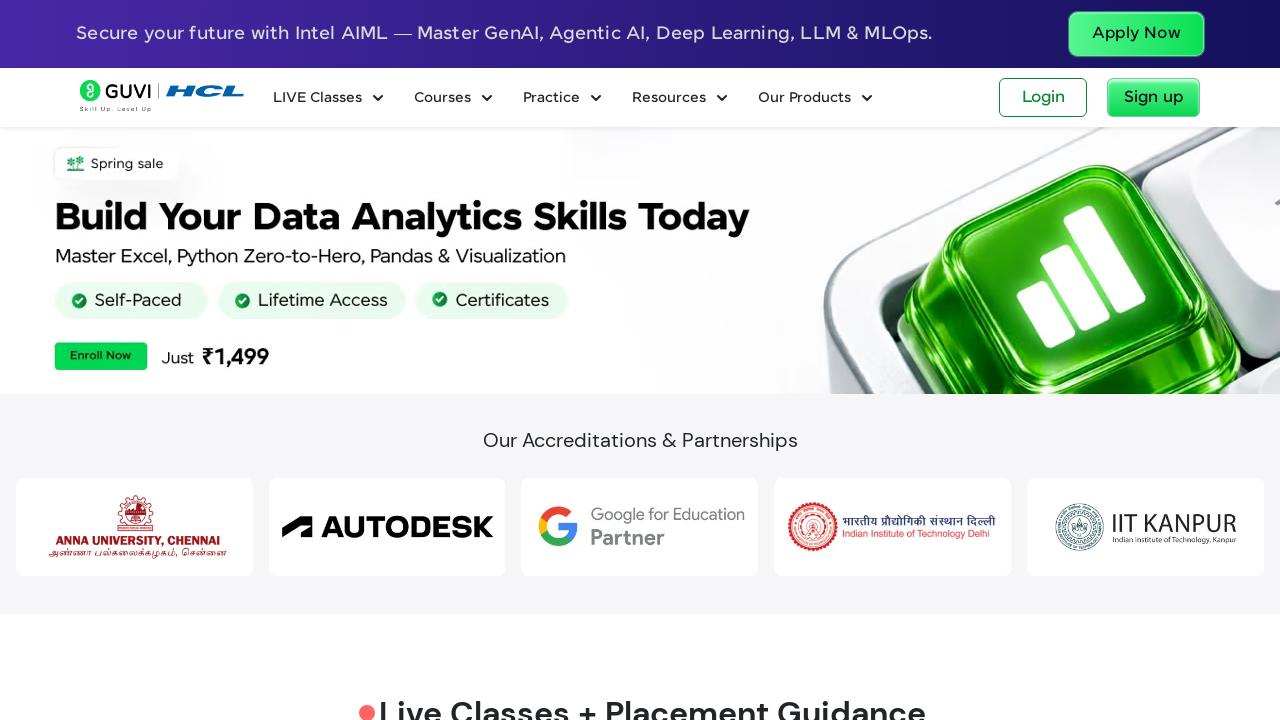

Waited for GUVI homepage to load (domcontentloaded state)
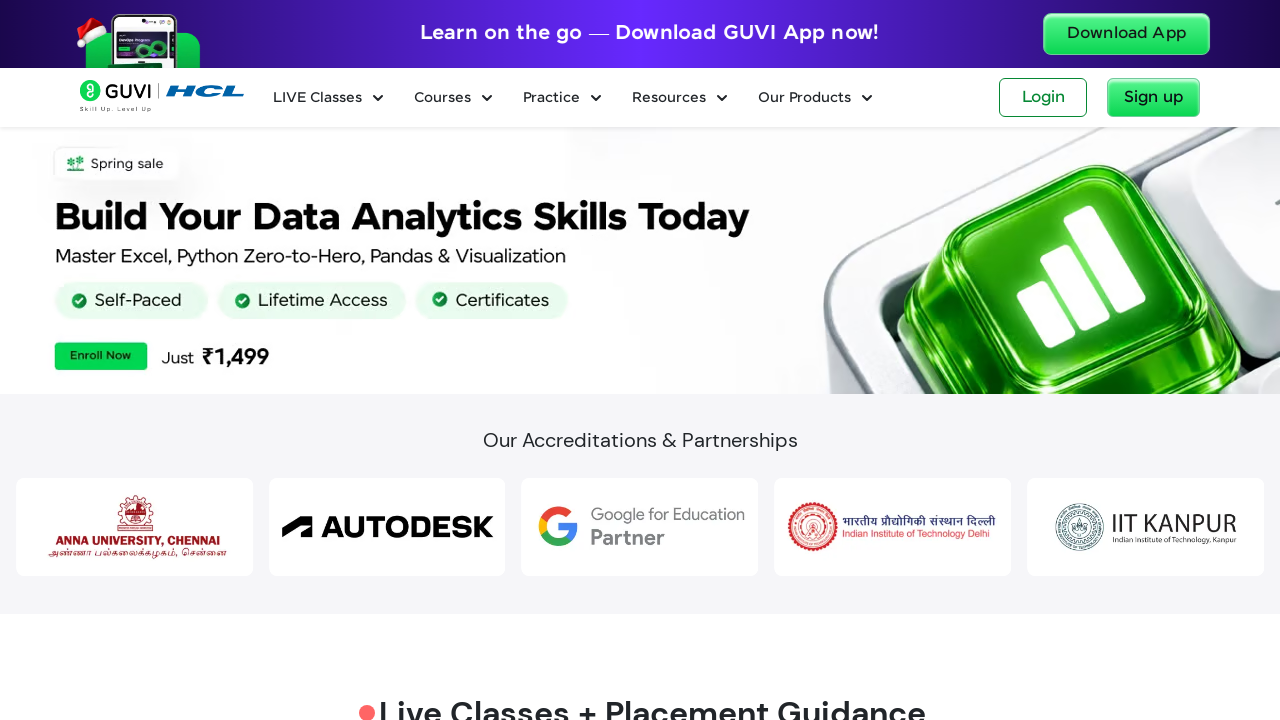

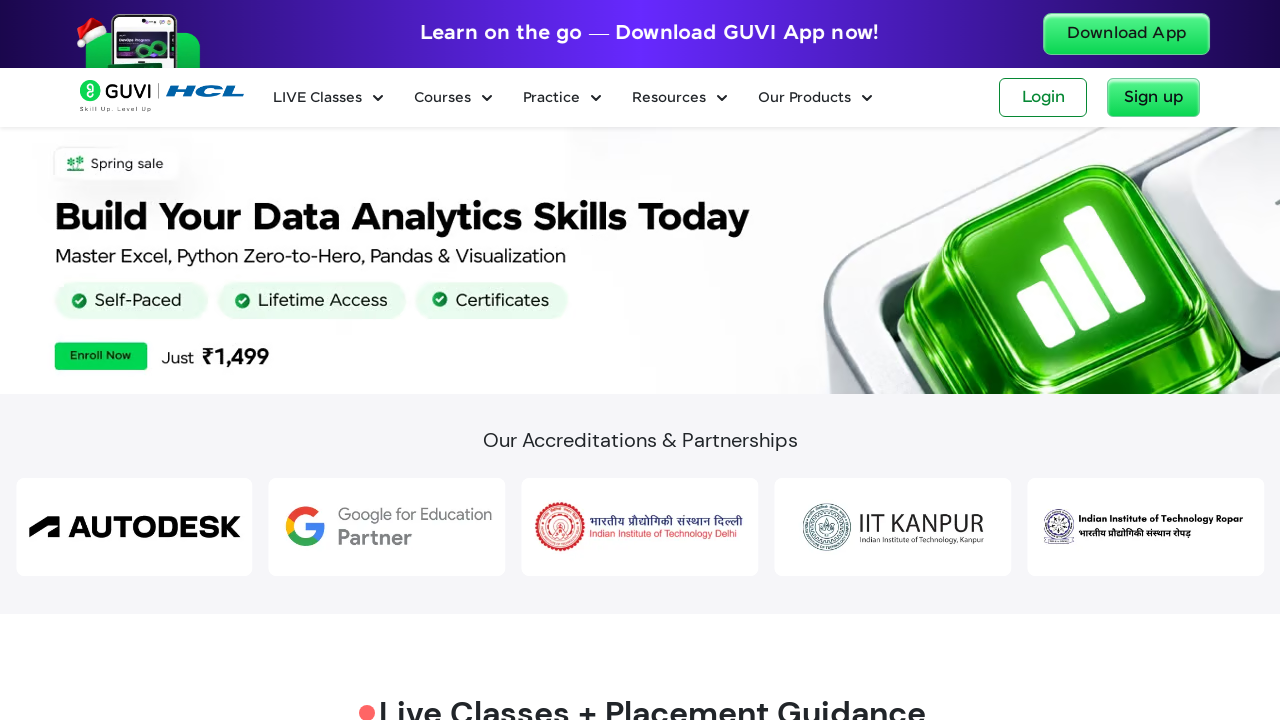